Tests an e-commerce checkout flow by searching for products, adding them to cart, and applying a promo code

Starting URL: https://rahulshettyacademy.com/seleniumPractise/#/

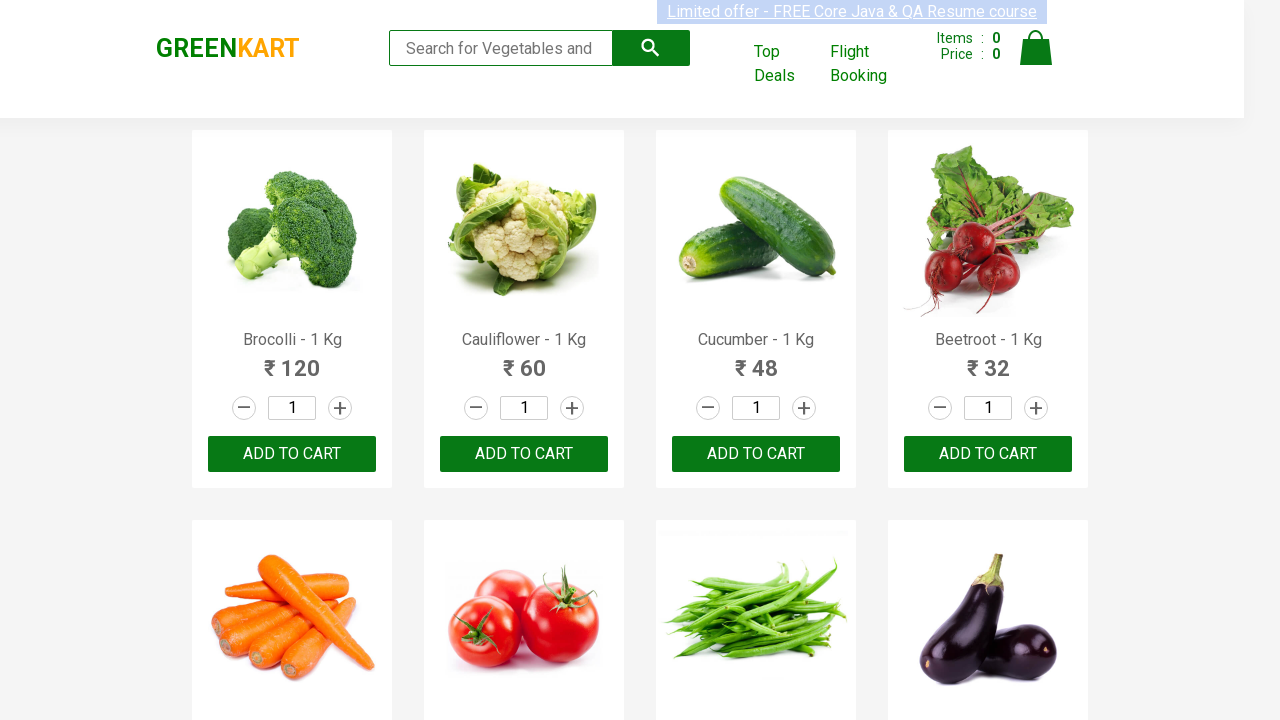

Filled search field with 'ber' to search for products on input.search-keyword
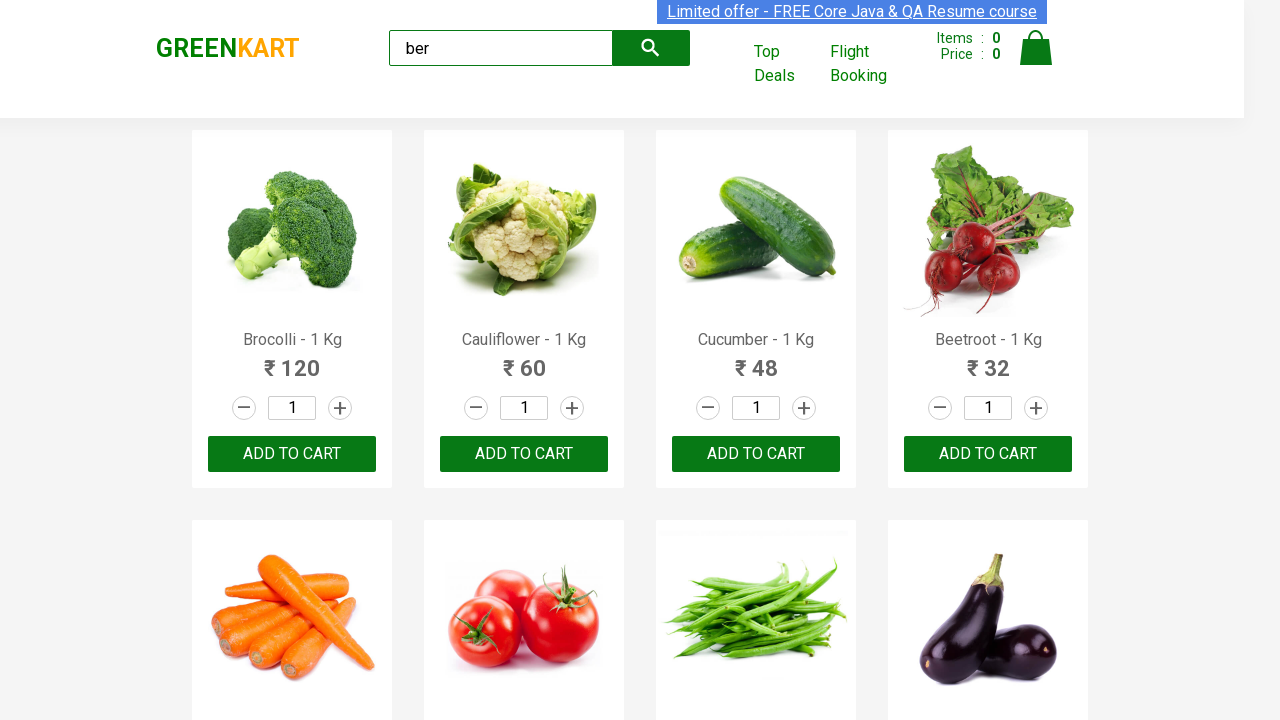

Waited 4 seconds for products to load
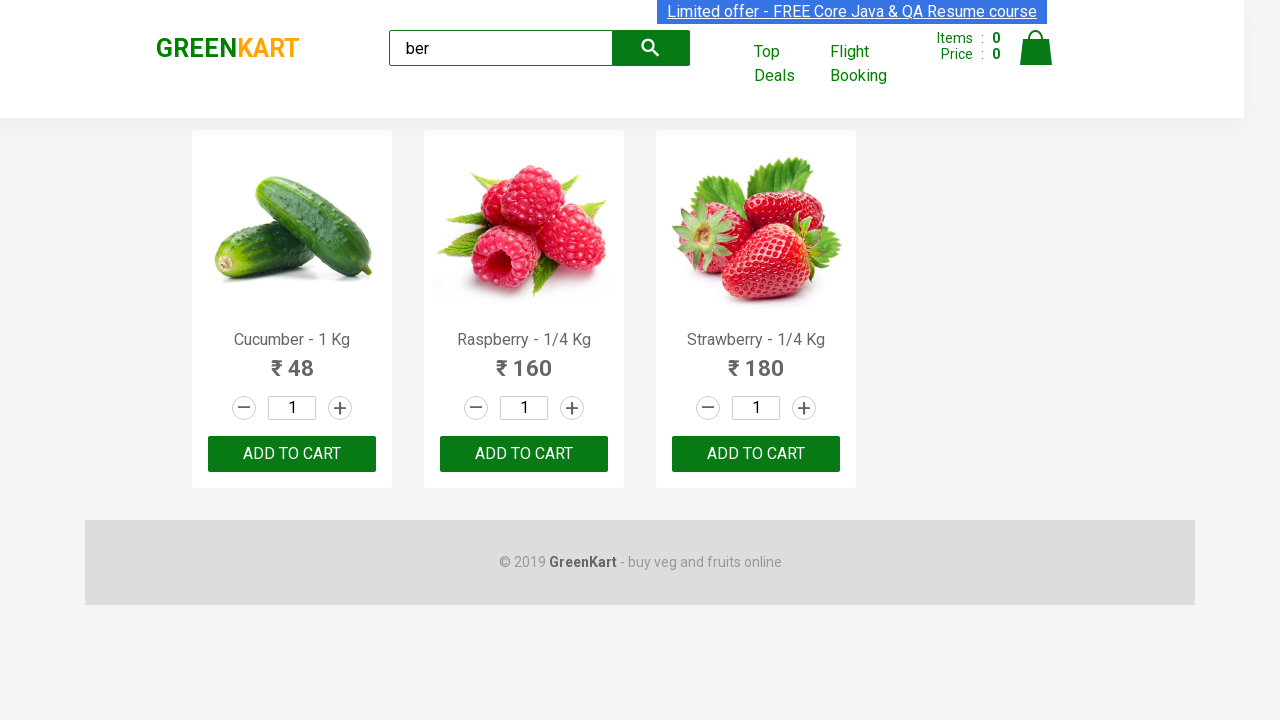

Retrieved all product action elements from search results
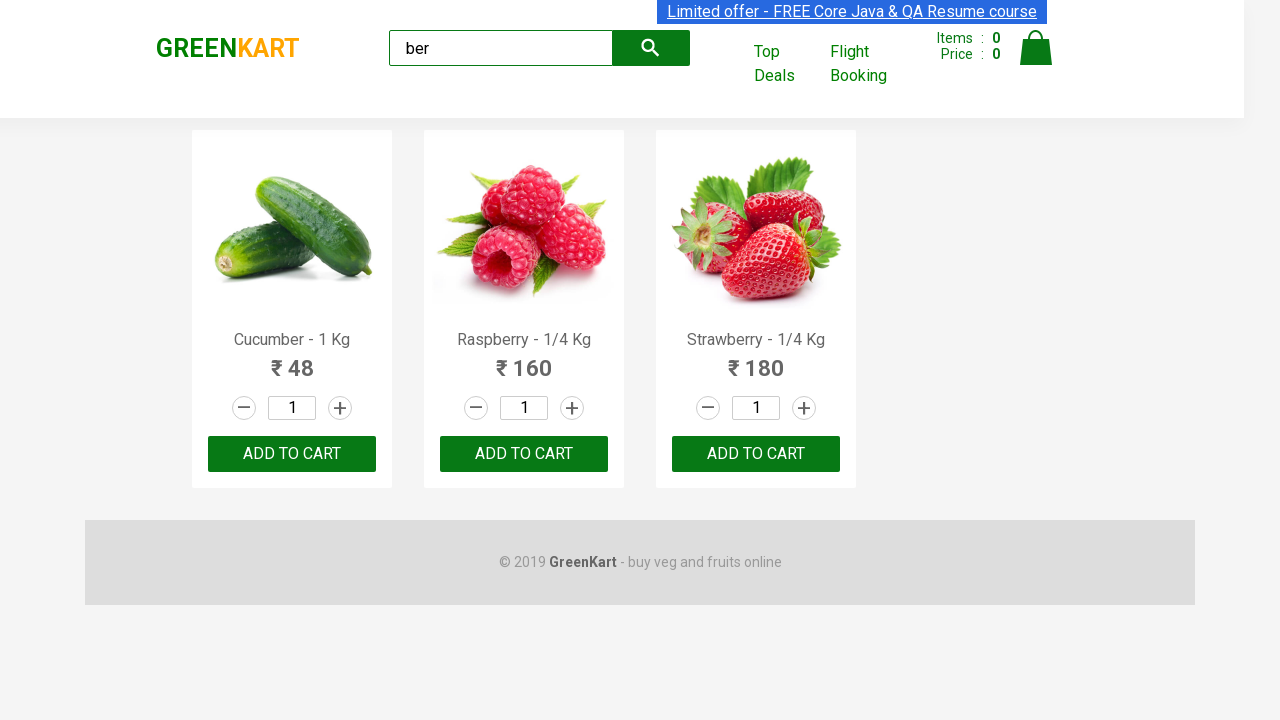

Clicked 'Add to Cart' button for a product at (292, 454) on div[class='product-action'] >> nth=0
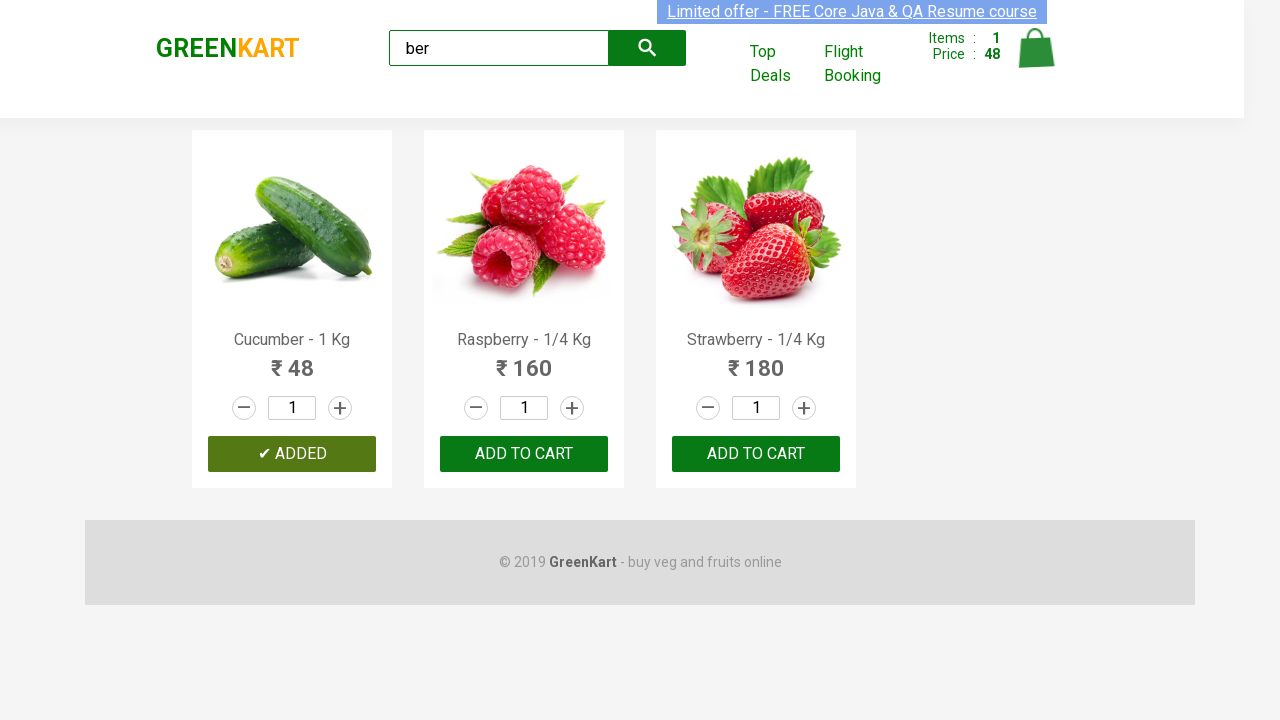

Clicked 'Add to Cart' button for a product at (524, 454) on div[class='product-action'] >> nth=1
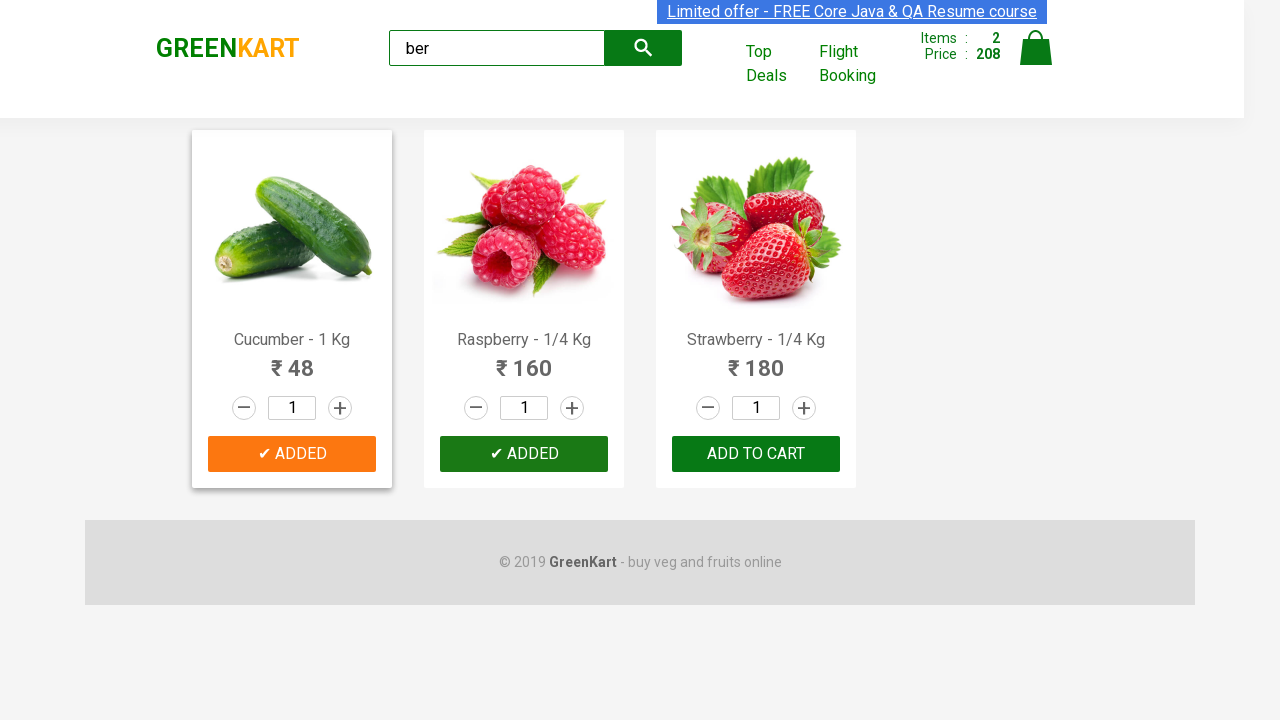

Clicked 'Add to Cart' button for a product at (756, 454) on div[class='product-action'] >> nth=2
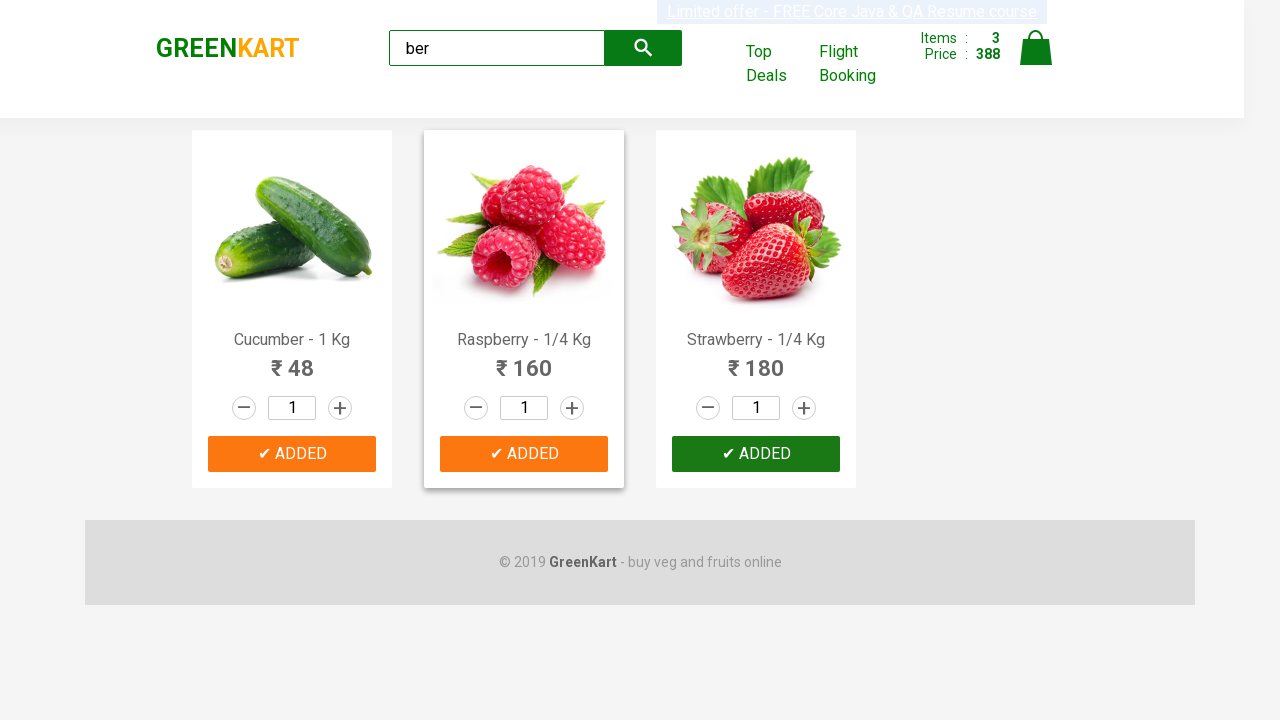

Clicked on cart icon to view cart at (1036, 48) on img[alt='Cart']
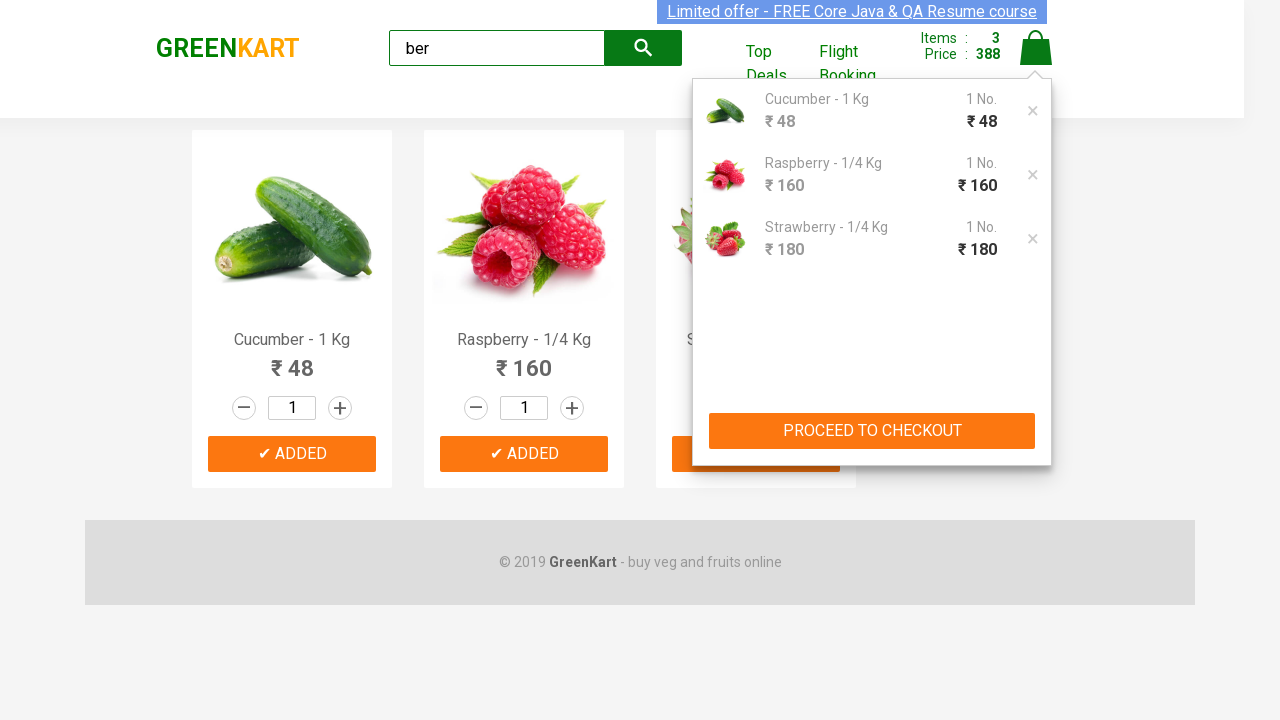

Clicked 'PROCEED TO CHECKOUT' button at (872, 431) on xpath=//button[text()='PROCEED TO CHECKOUT']
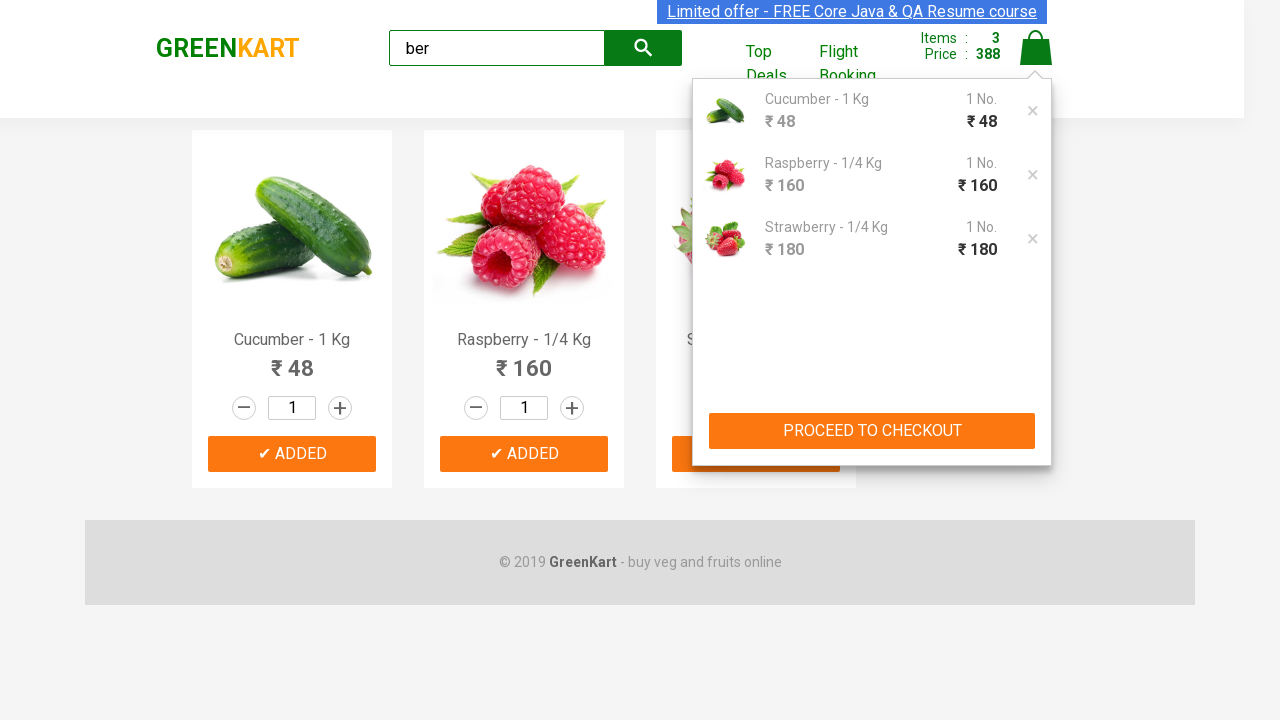

Entered promo code 'rahulshettyacademy' on //input[@class='promoCode']
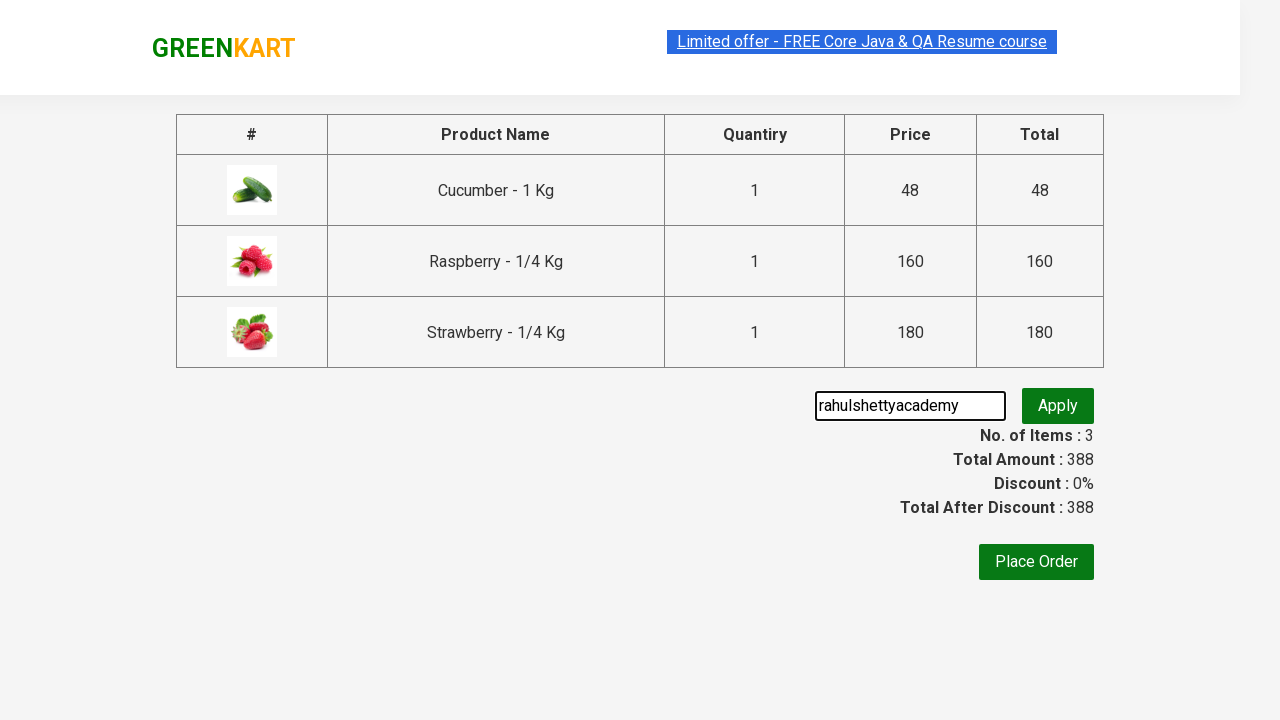

Clicked promo code apply button at (1058, 406) on .promoBtn
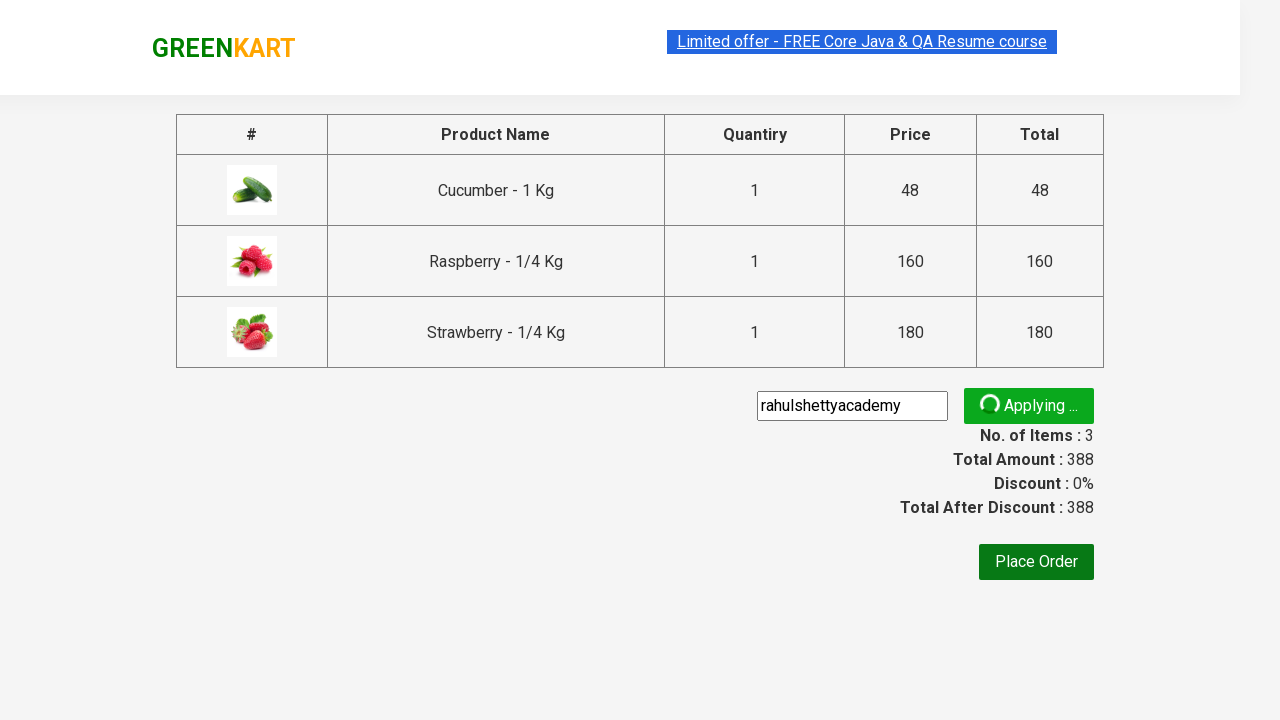

Verified promo code was successfully applied
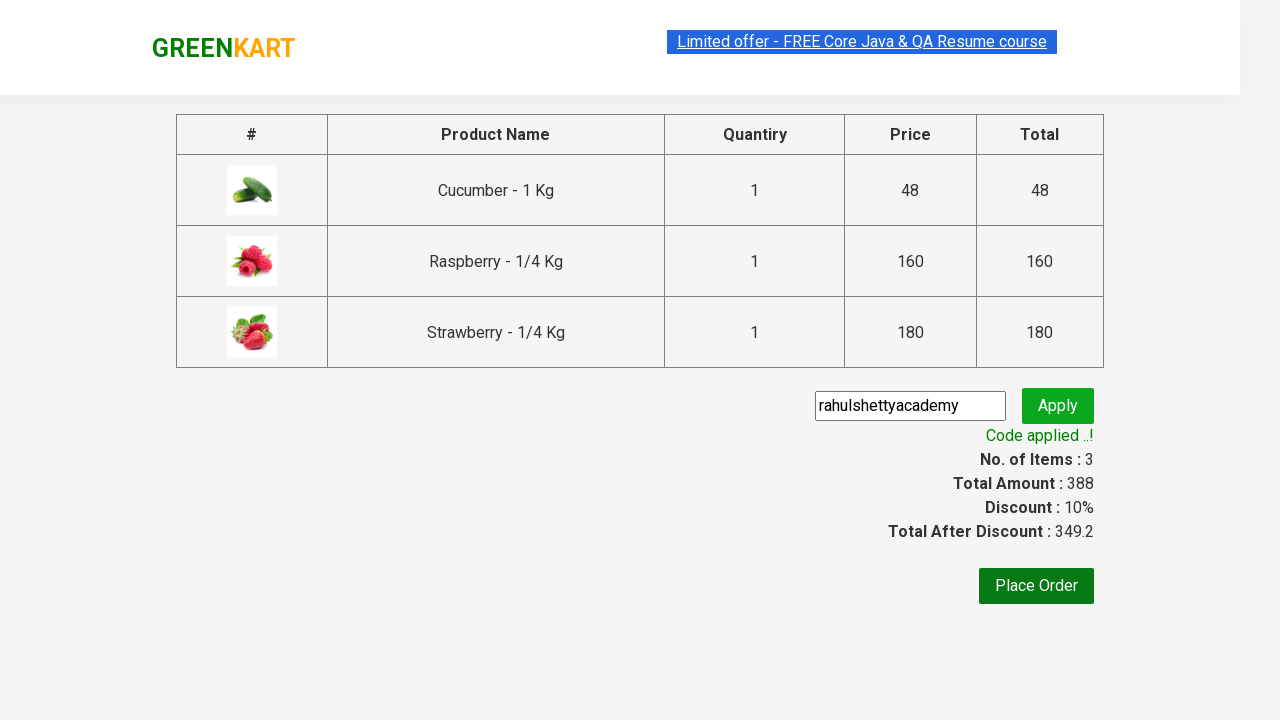

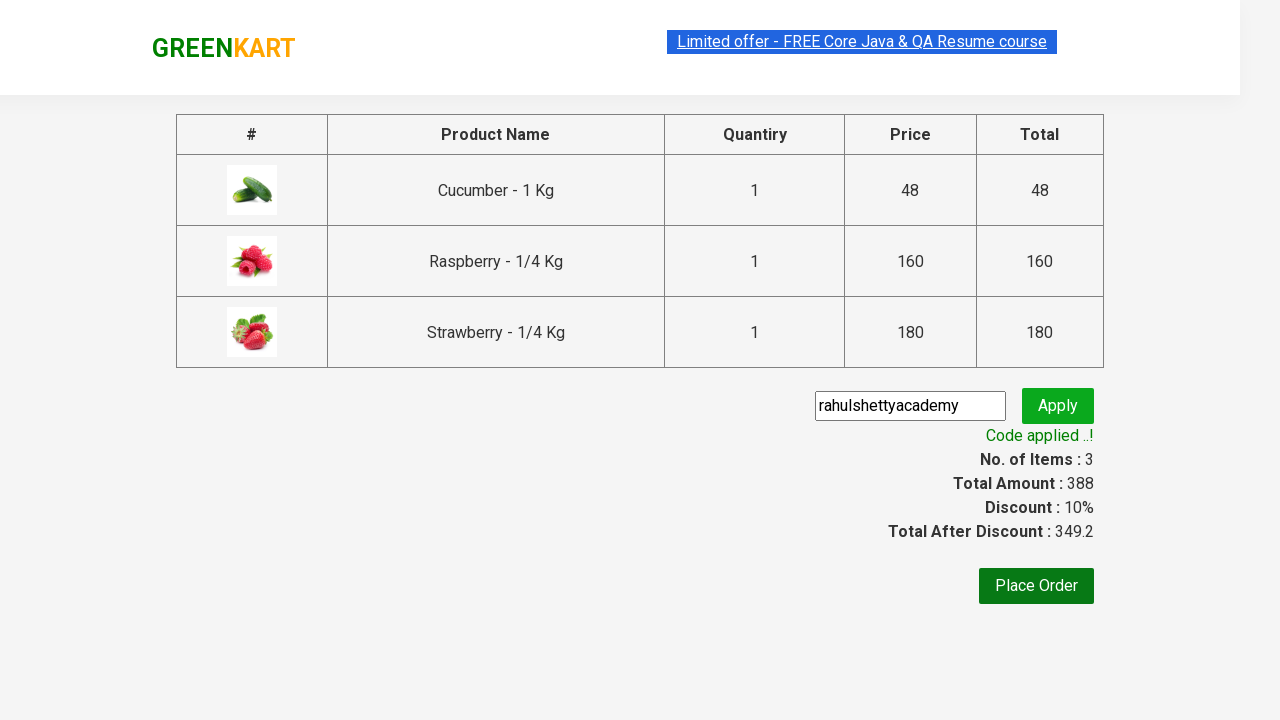